Tests dropdown select menu functionality by selecting options using different methods: by value, by index, and by visible text

Starting URL: https://demoqa.com/select-menu

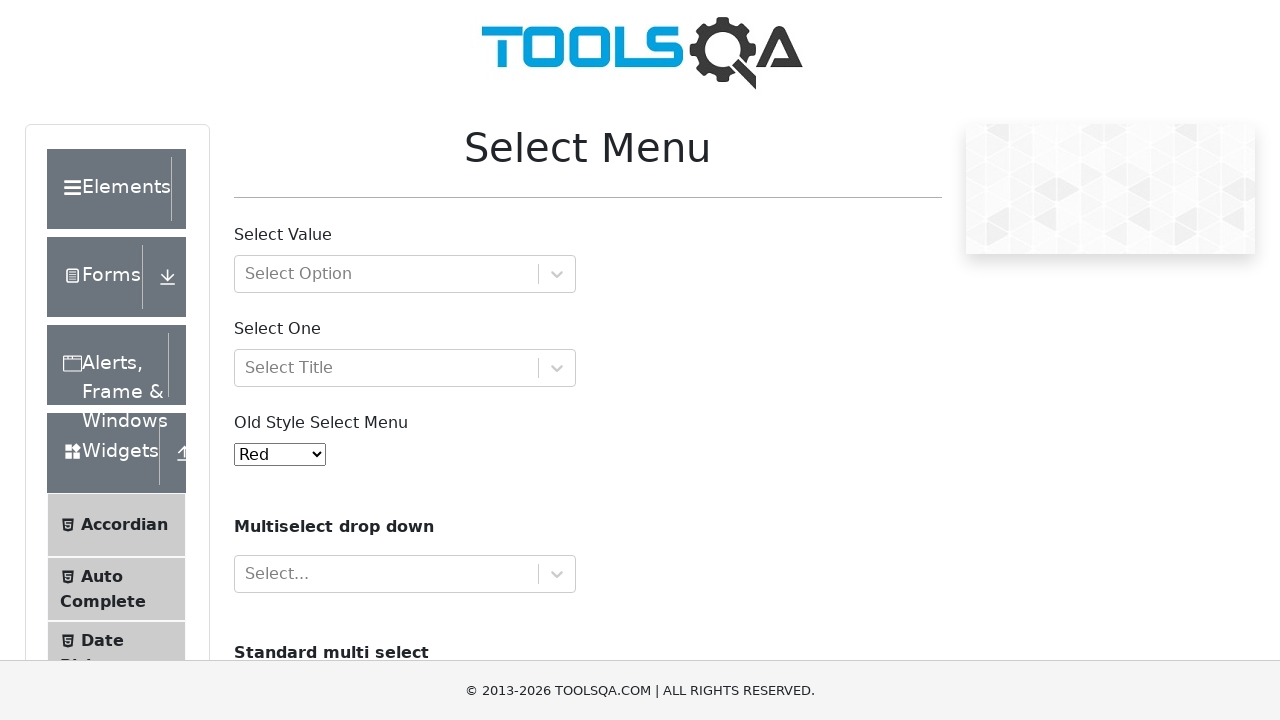

Selected dropdown option by value '5' (Purple) on select#oldSelectMenu
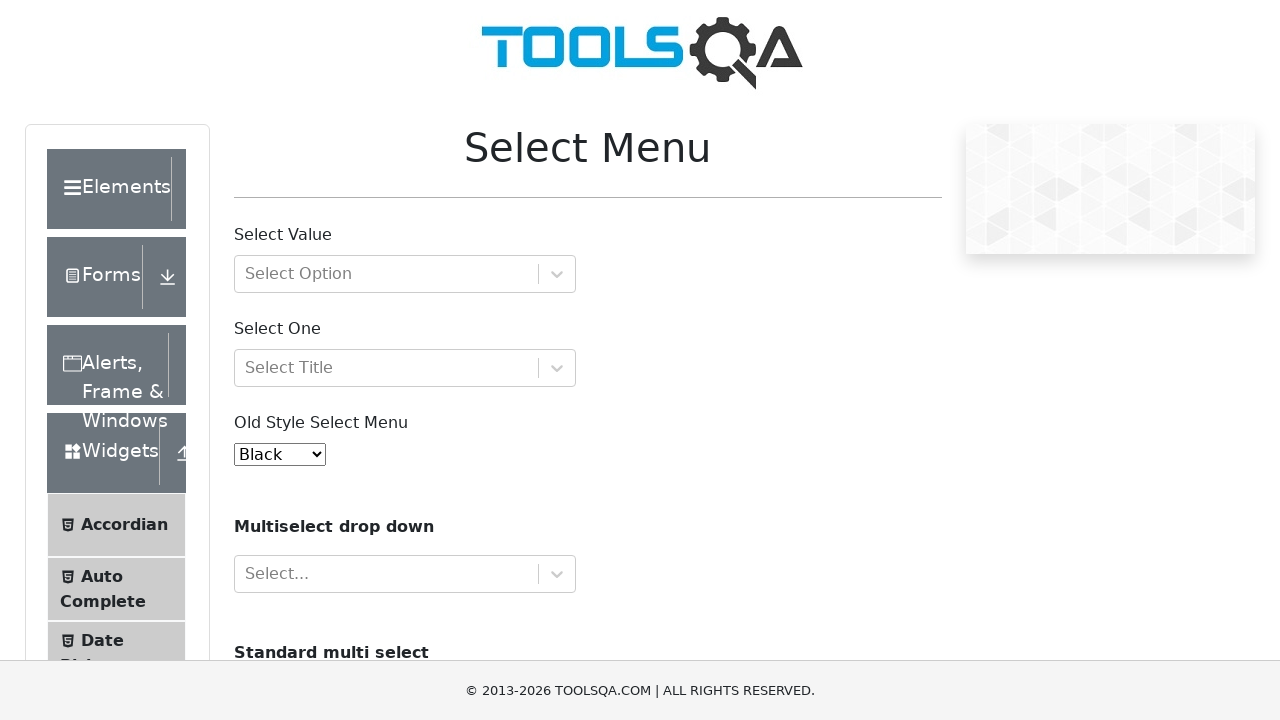

Selected dropdown option by index 3 (Blue) on select#oldSelectMenu
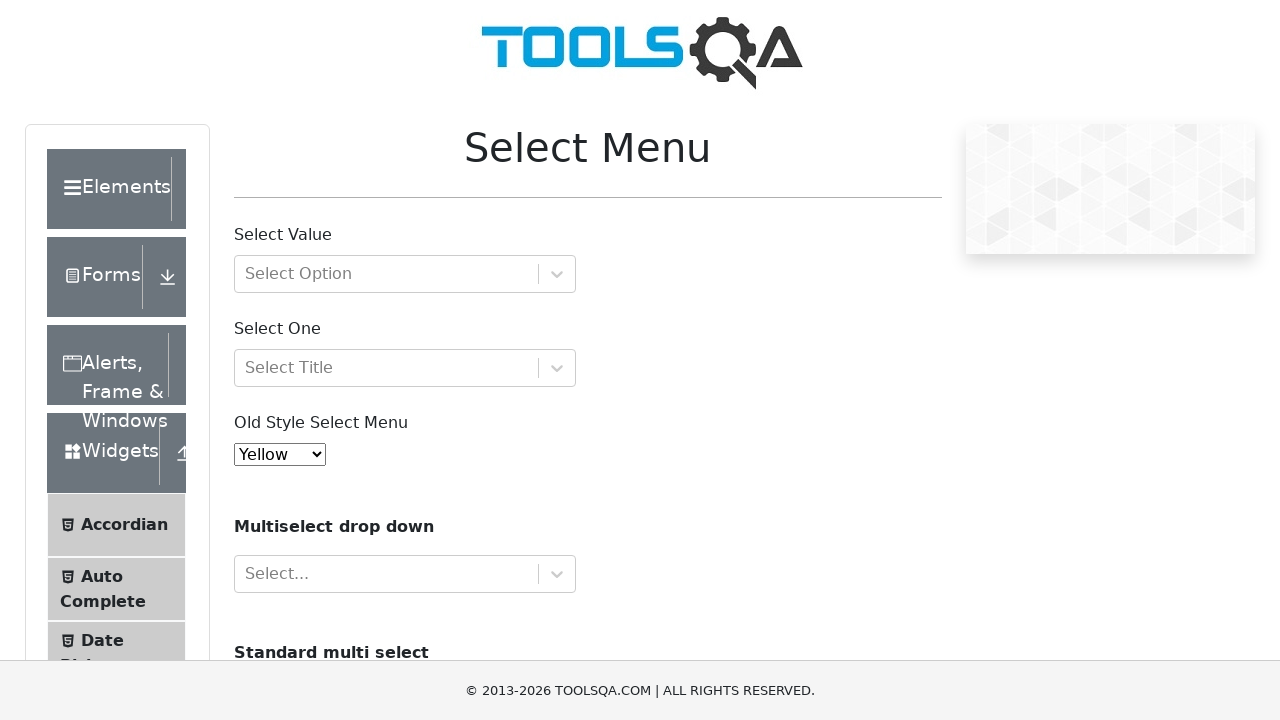

Selected dropdown option by visible text 'Magenta' on select#oldSelectMenu
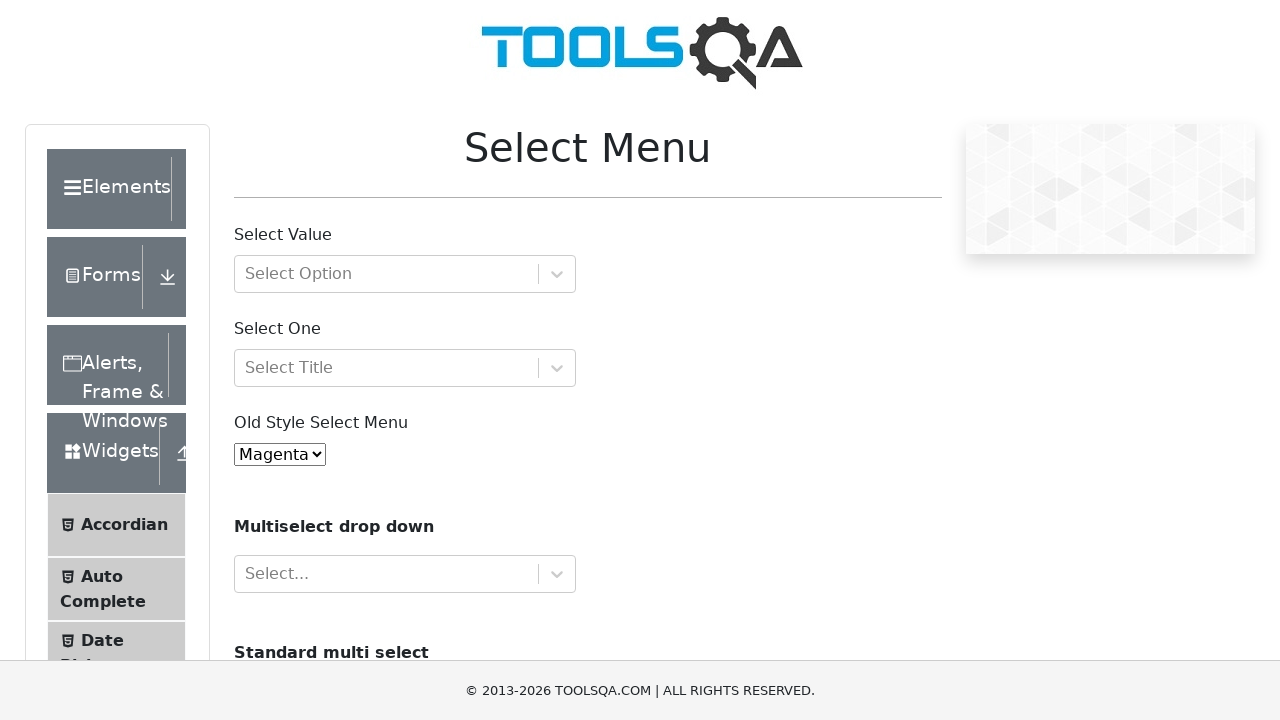

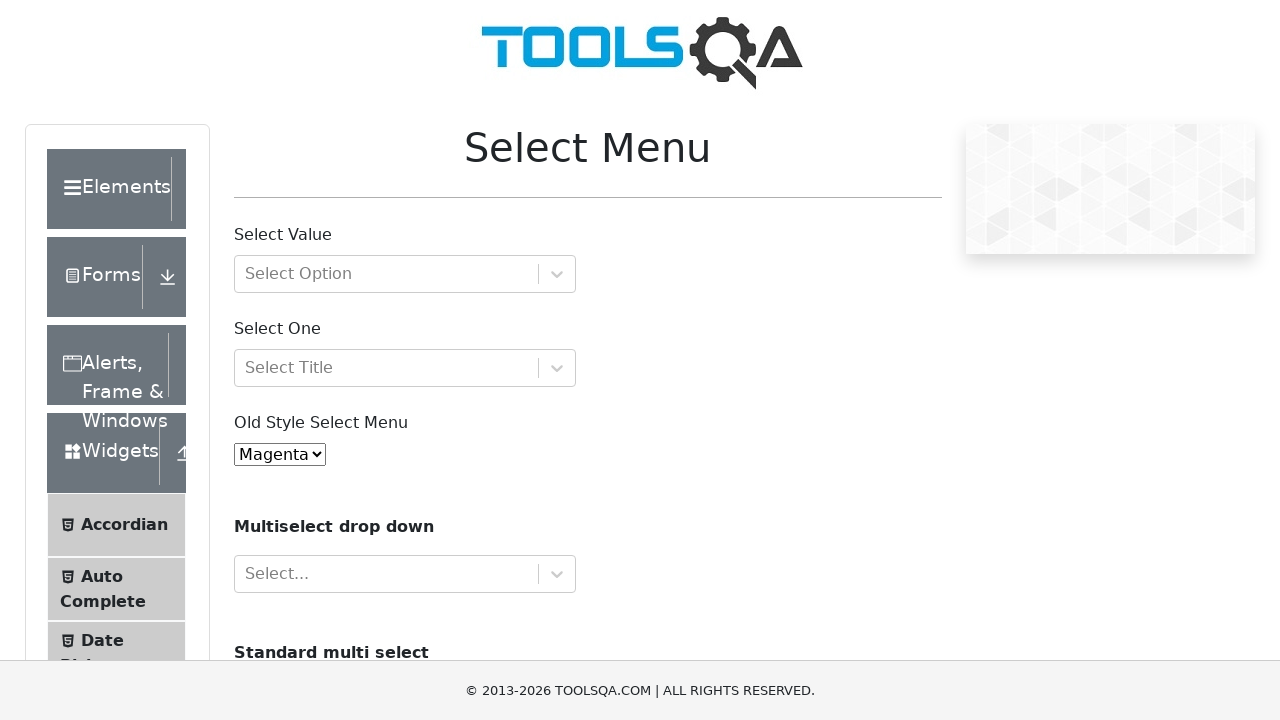